Tests hover functionality by moving the mouse over the third user image and verifying that the hidden text "name: user3" becomes visible.

Starting URL: http://the-internet.herokuapp.com/hovers

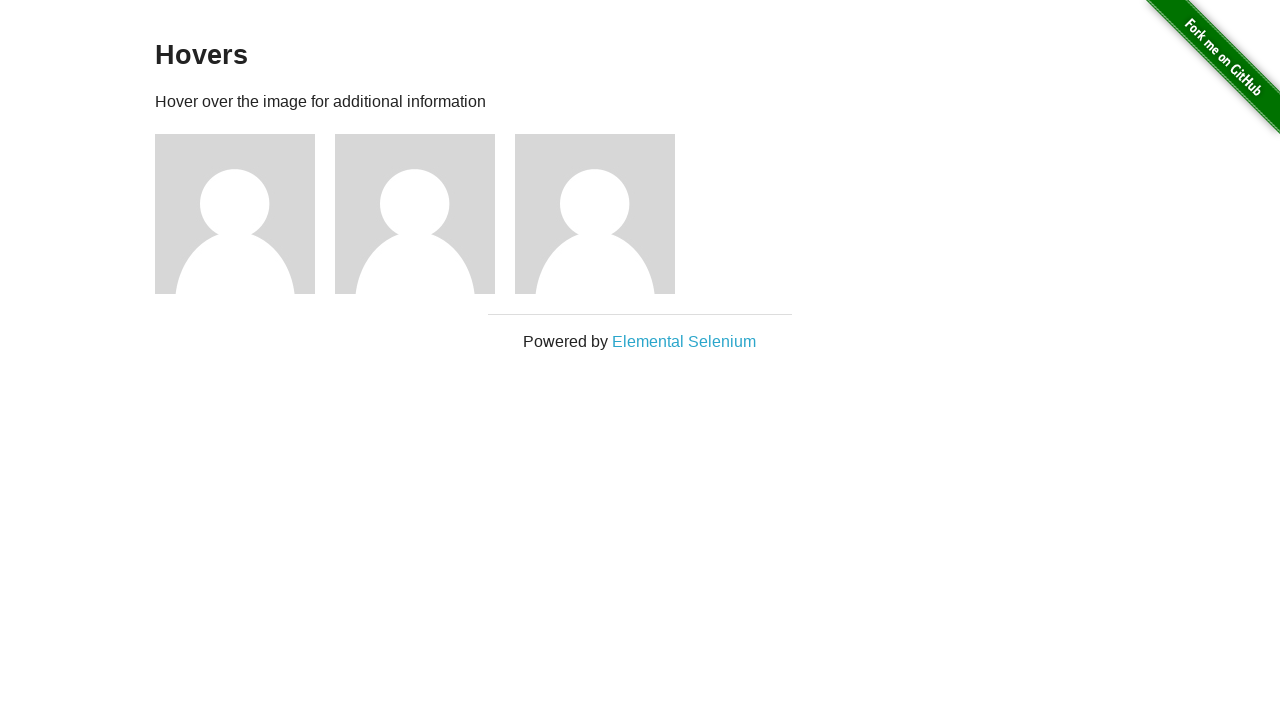

Located the third user image element
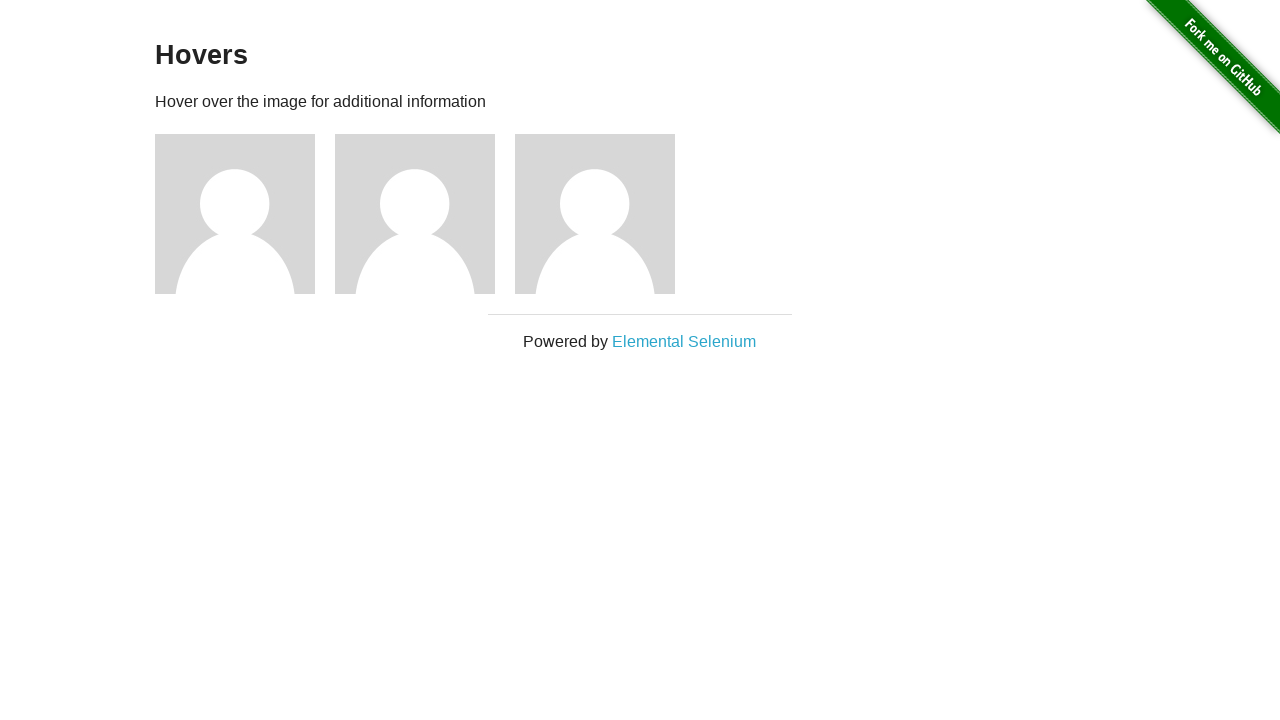

Hovered over the third user image to reveal hidden text at (595, 214) on xpath=//h5[.='name: user3']/../preceding-sibling::img
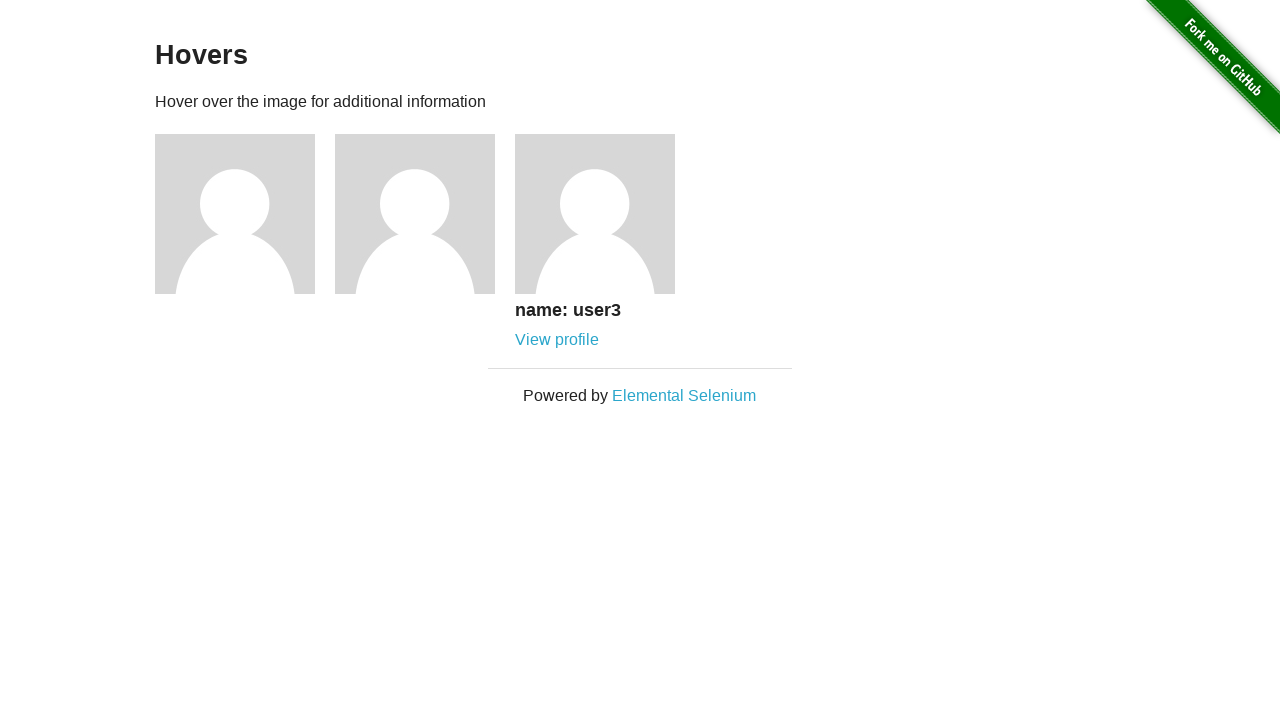

Waited for 'name: user3' text to become visible
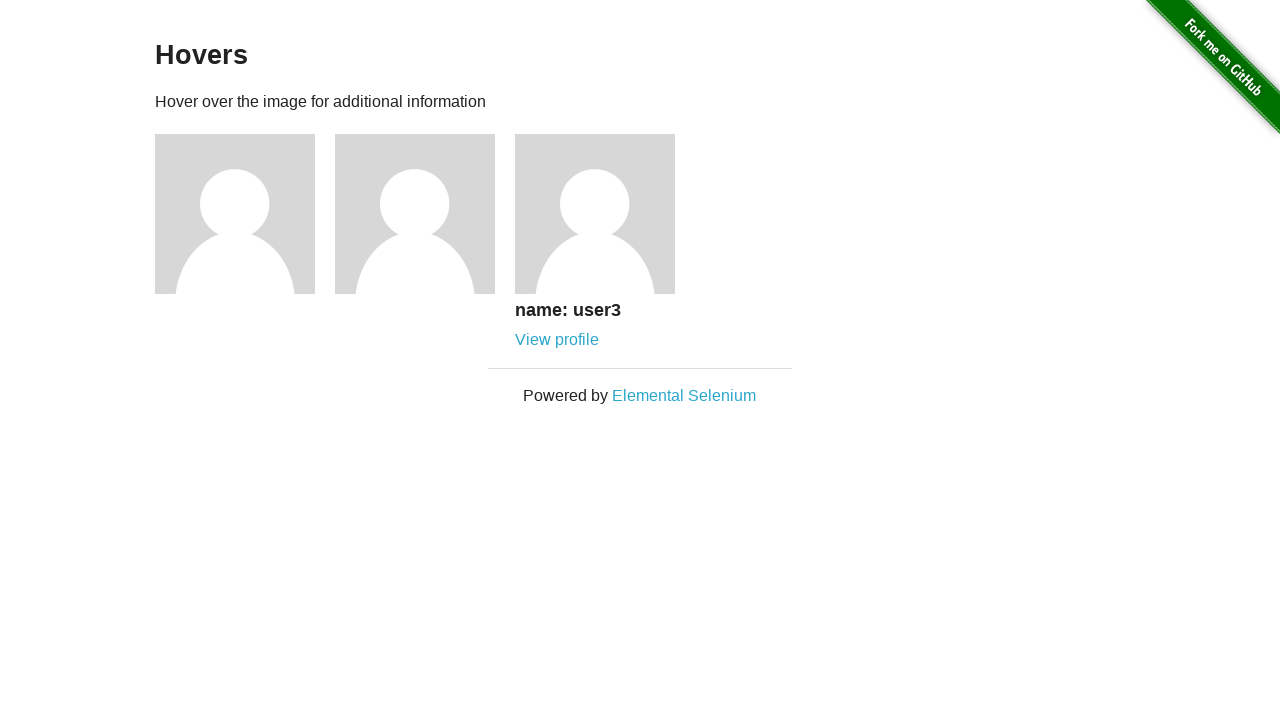

Asserted that 'name: user3' text is visible after hovering
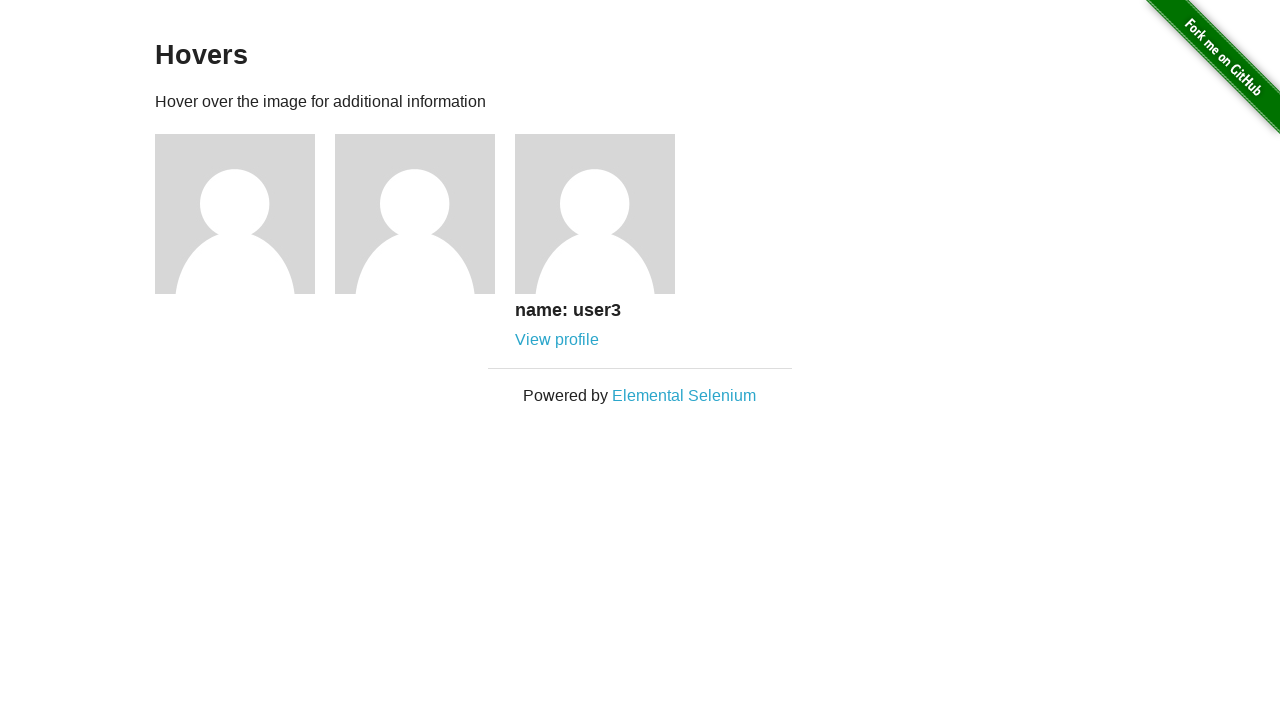

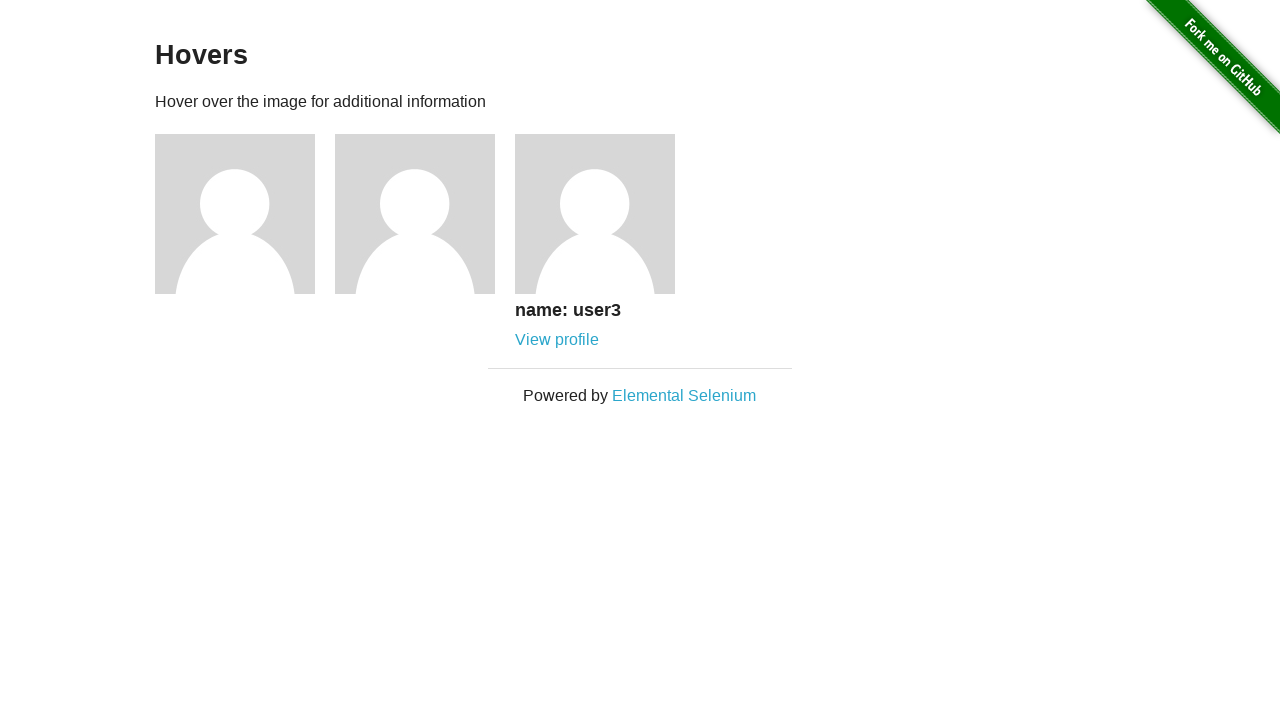